Tests data persistence by creating todos, marking one complete, and reloading the page

Starting URL: https://demo.playwright.dev/todomvc

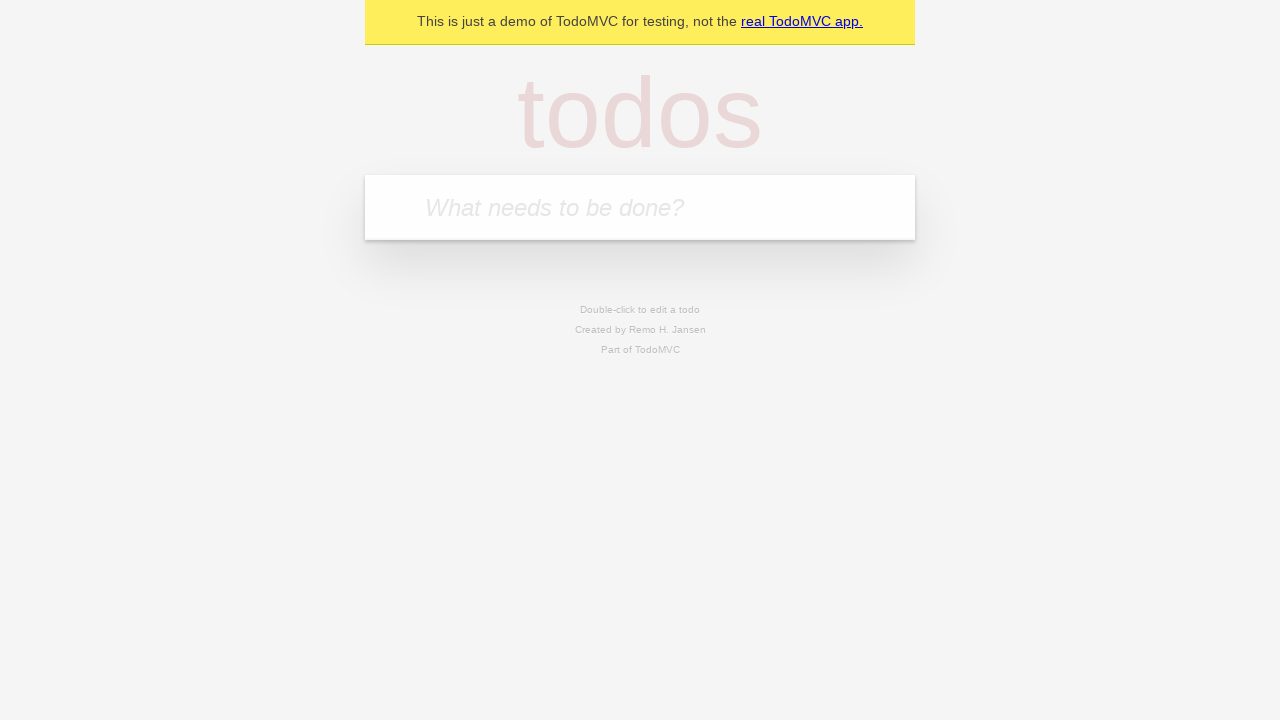

Filled new todo input with 'buy some cheese' on .new-todo
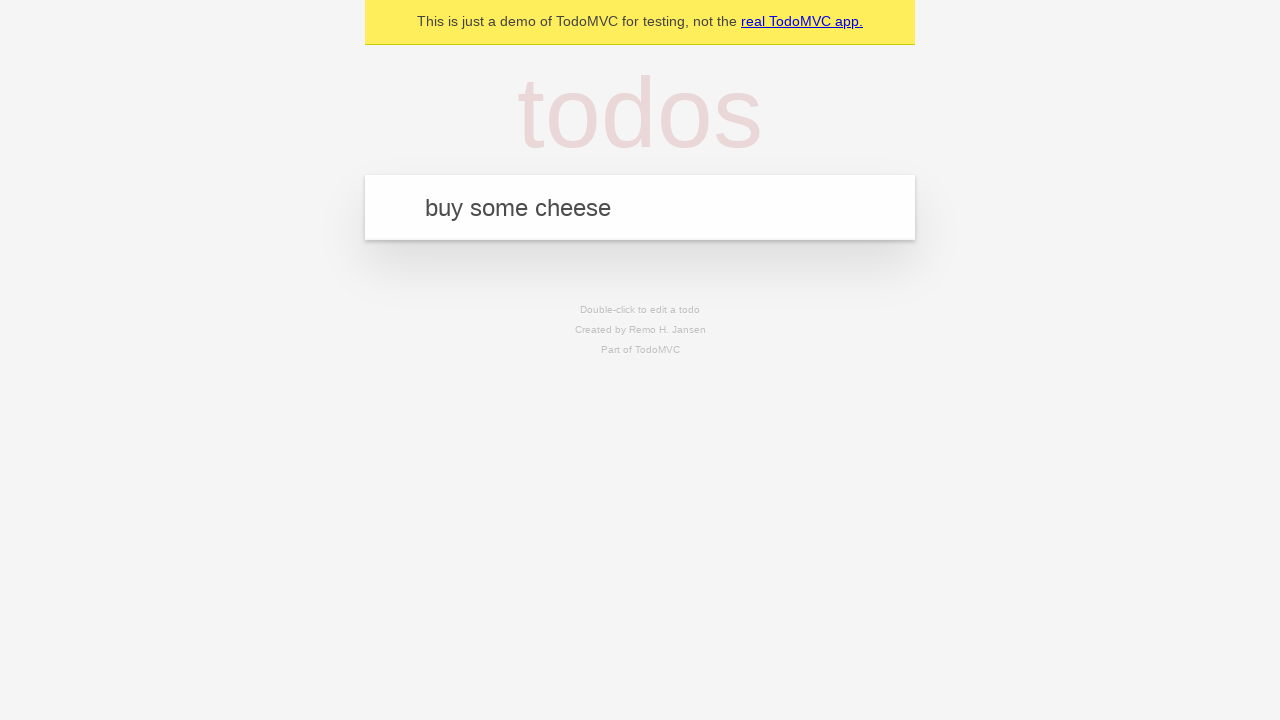

Pressed Enter to create first todo on .new-todo
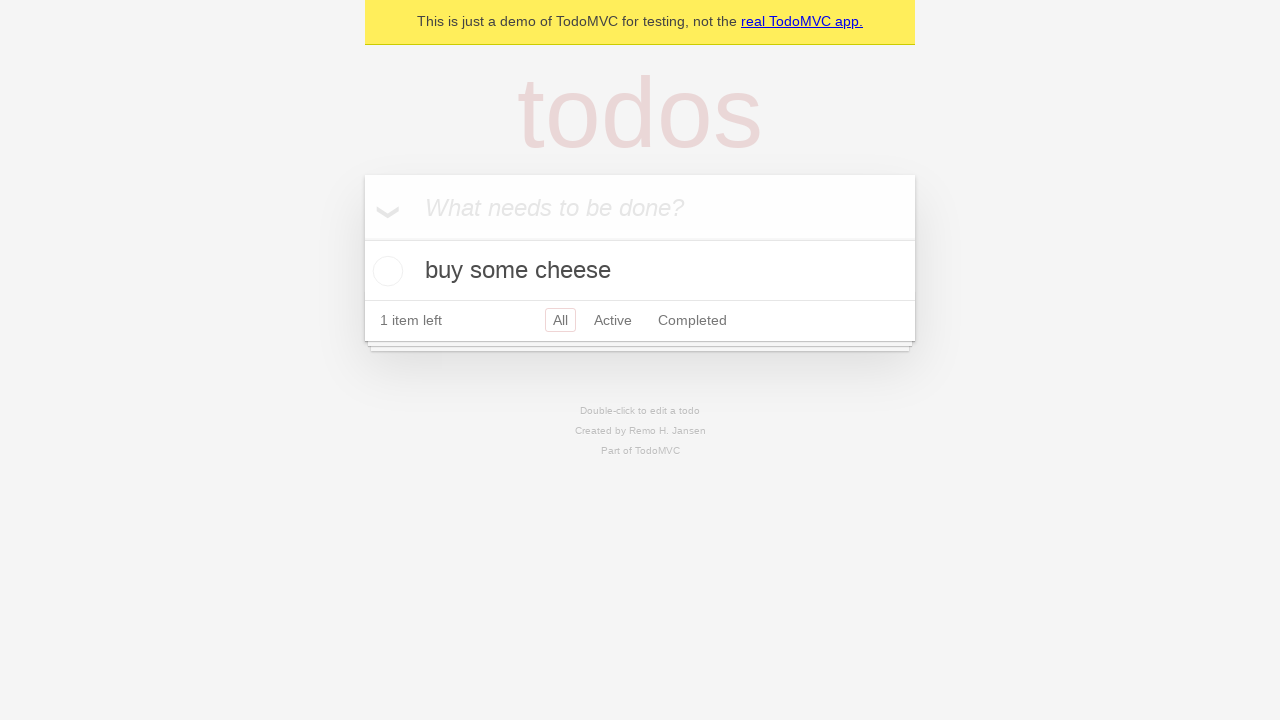

Filled new todo input with 'feed the cat' on .new-todo
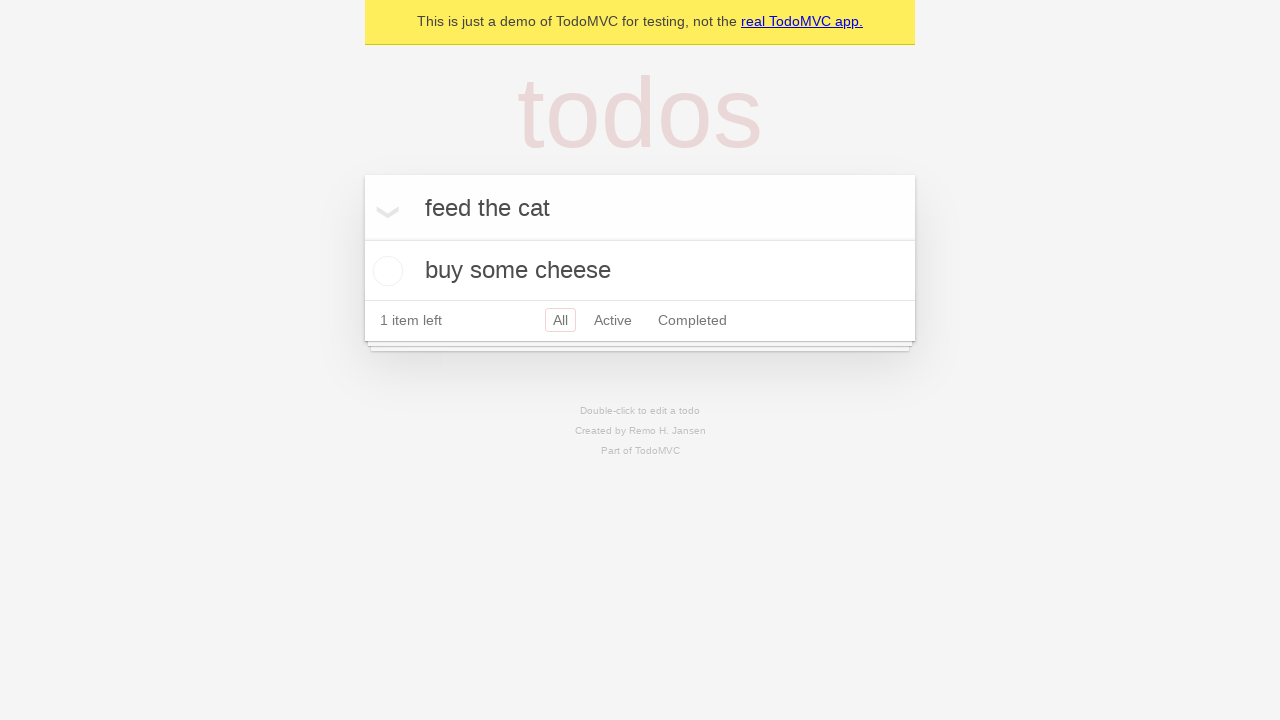

Pressed Enter to create second todo on .new-todo
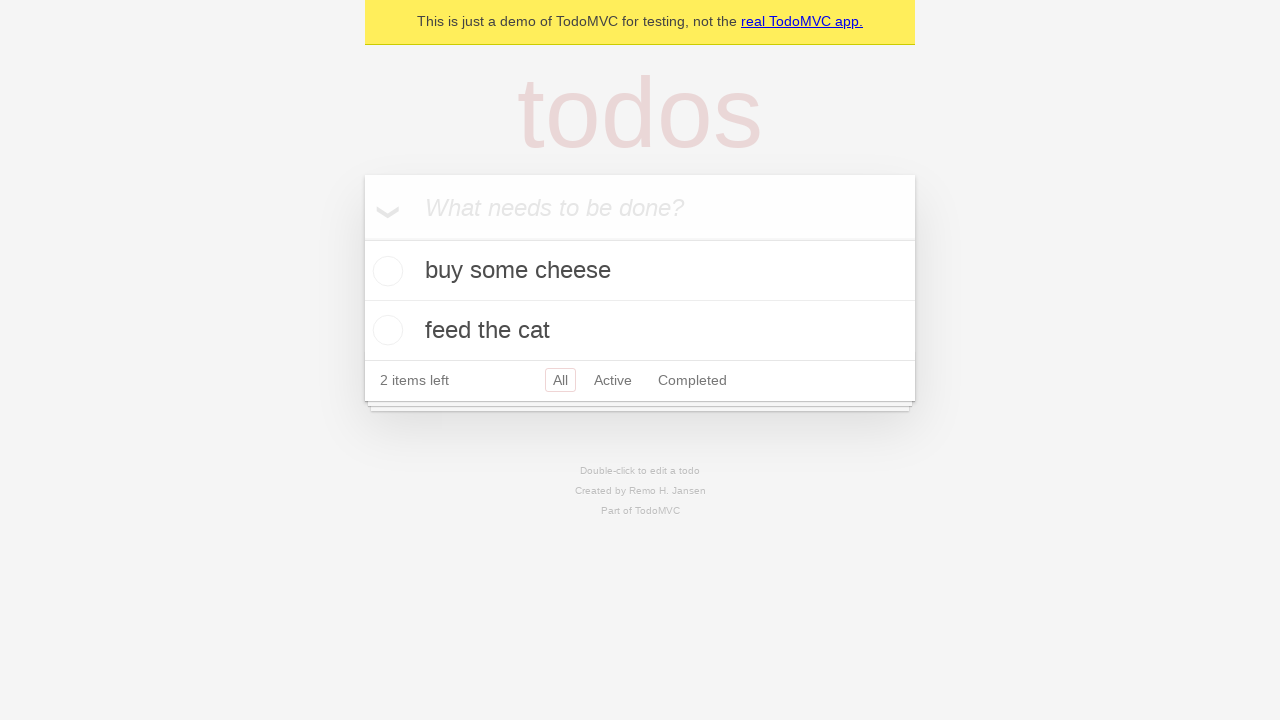

Waited for second todo item to appear in list
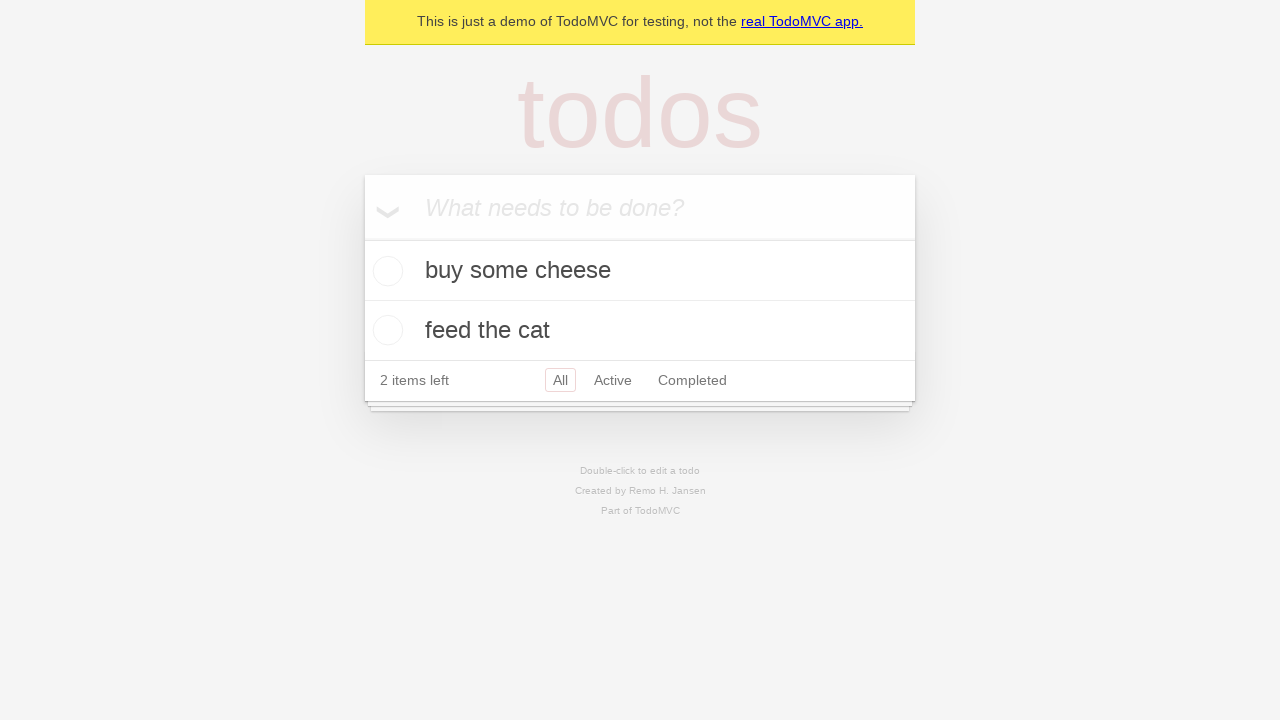

Marked first todo as complete at (385, 271) on .todo-list li >> nth=0 >> .toggle
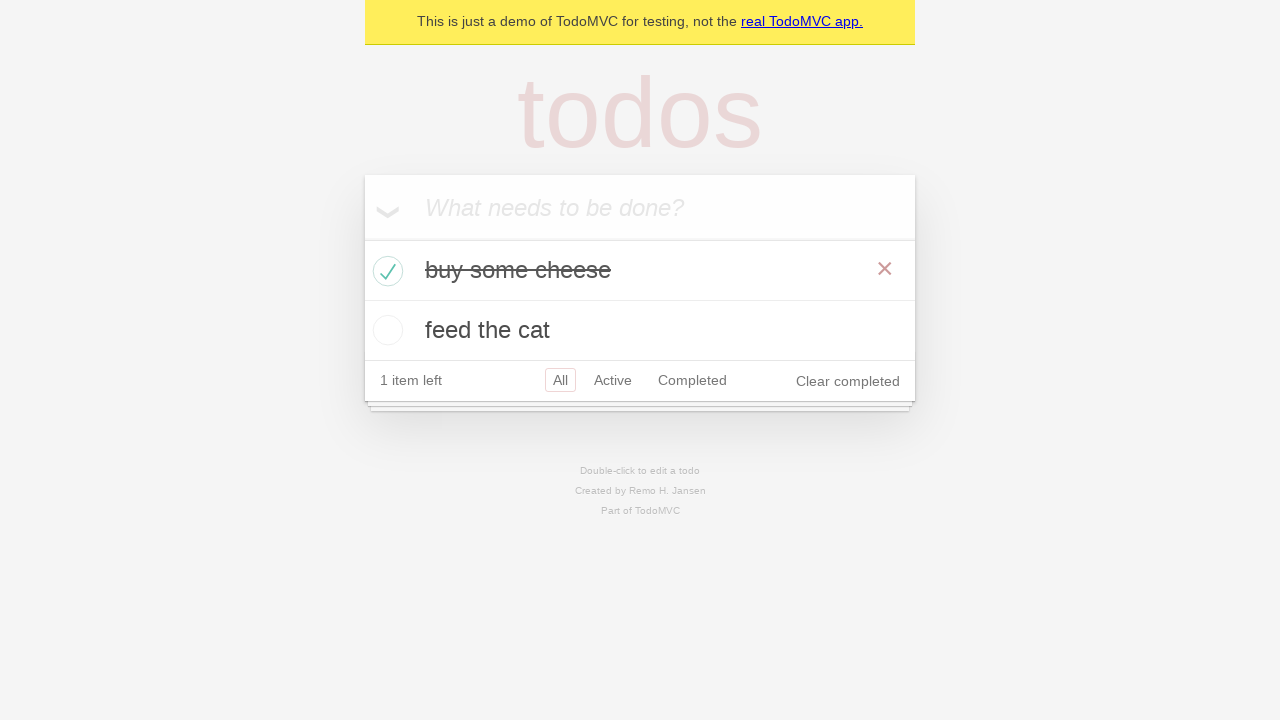

Reloaded page to test data persistence
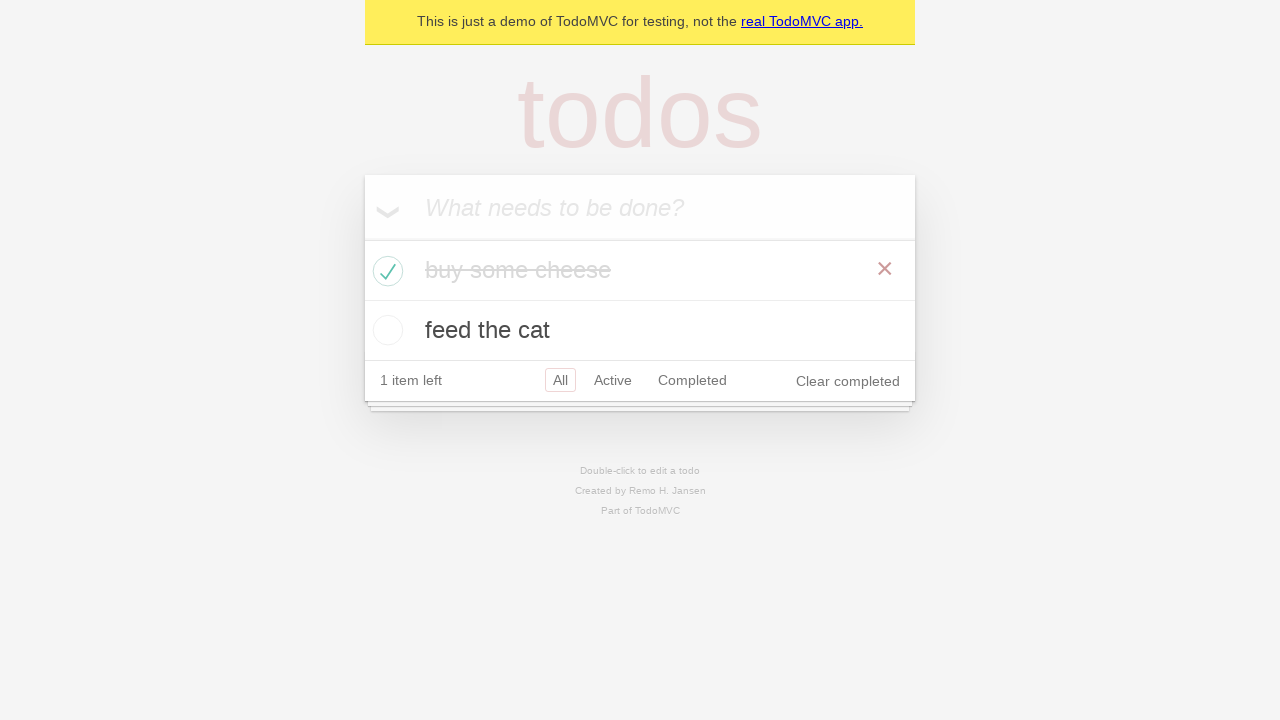

Waited for todo items to reload after page refresh
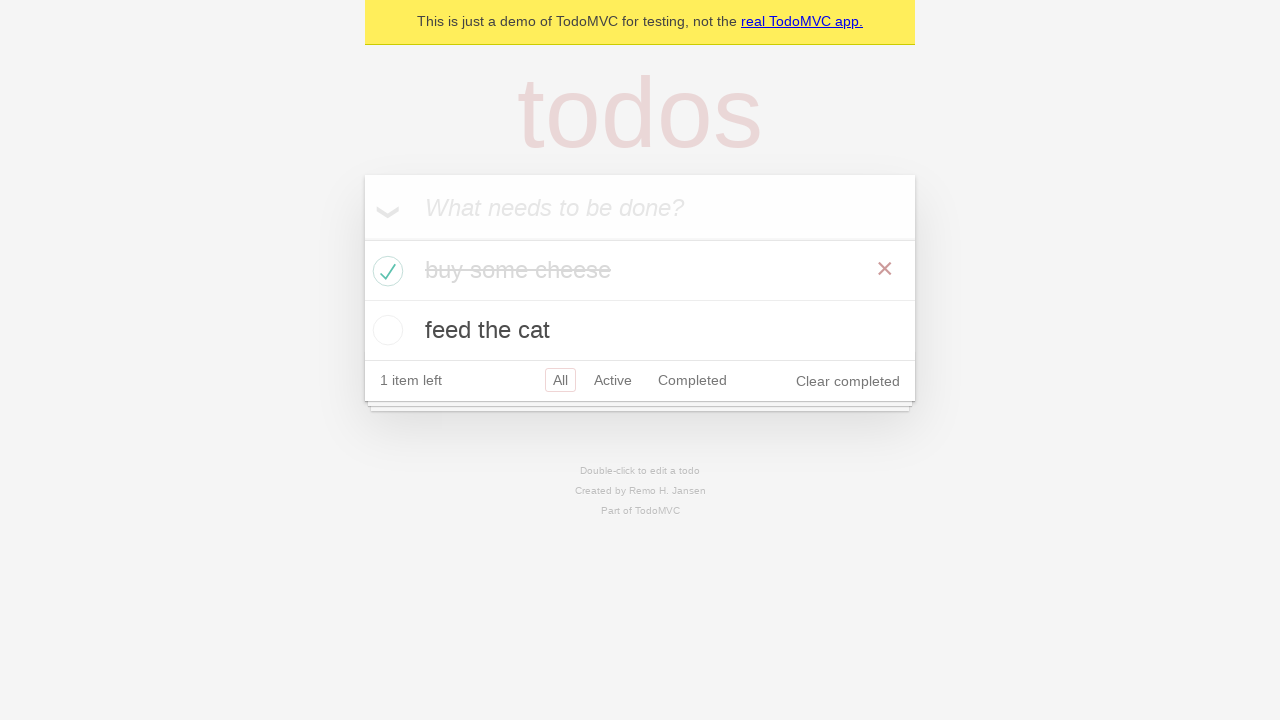

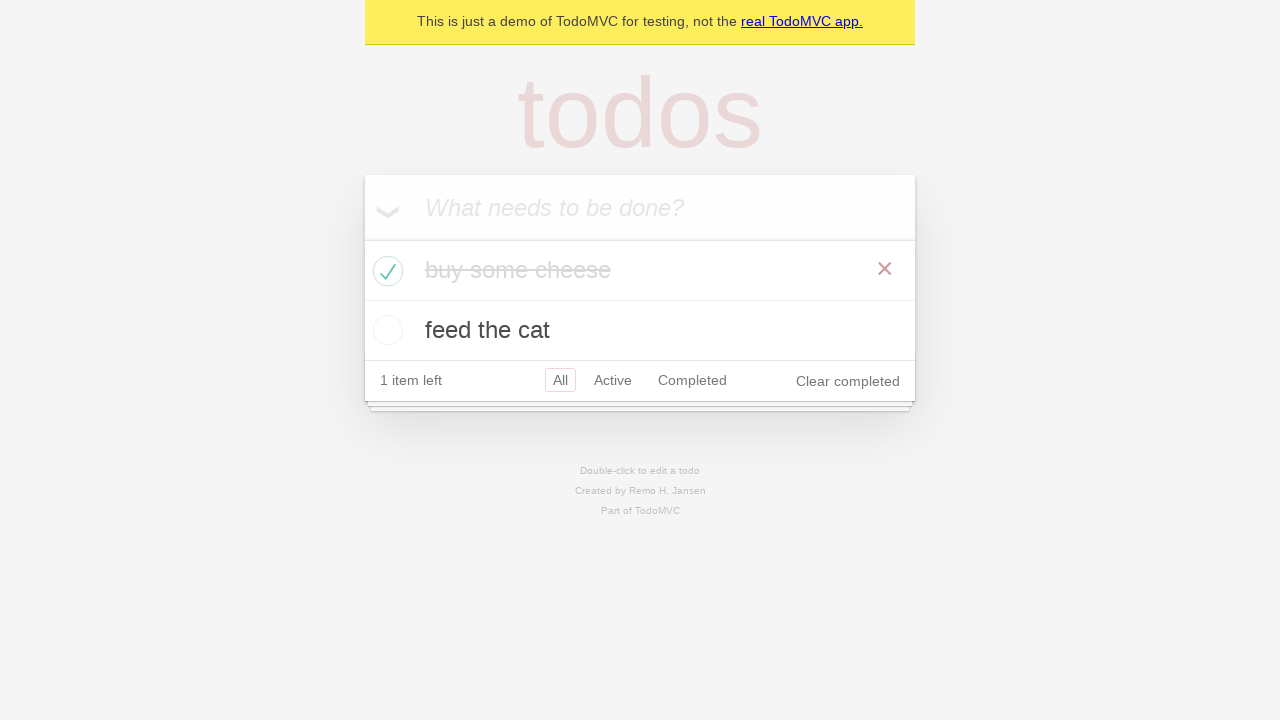